Tests that edits are cancelled when pressing Escape key

Starting URL: https://demo.playwright.dev/todomvc

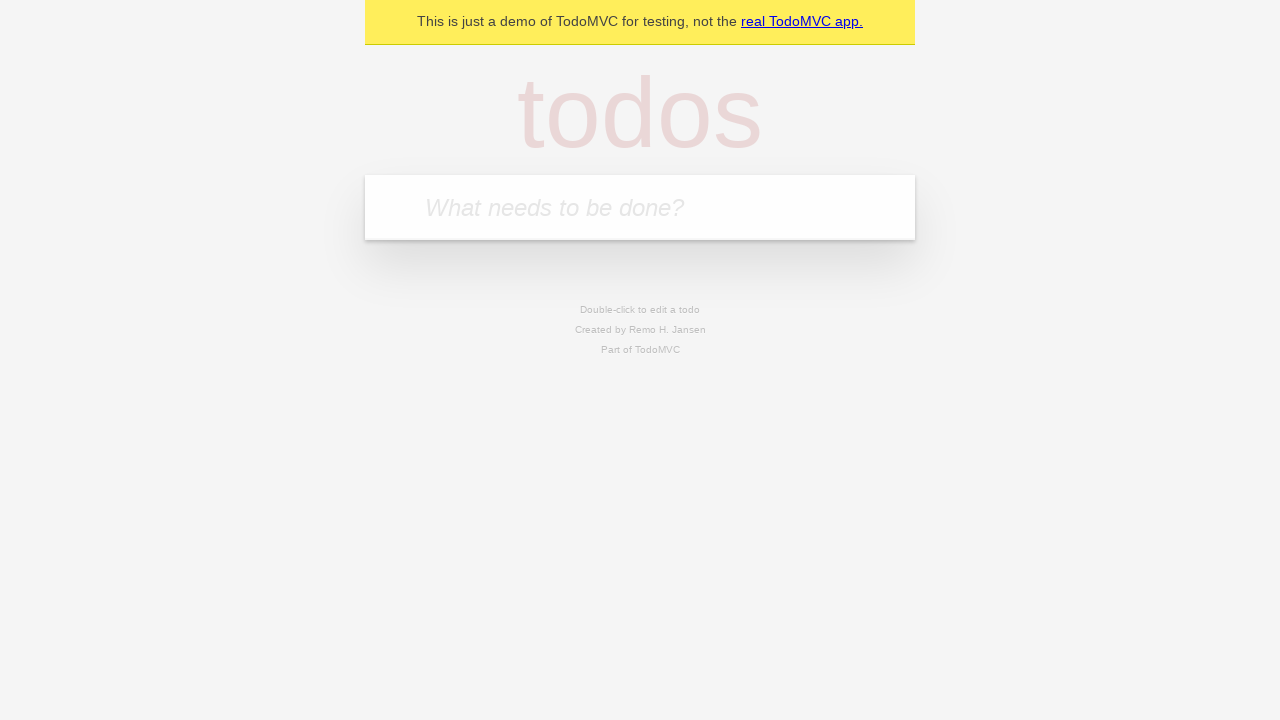

Filled new todo field with 'buy some cheese' on internal:attr=[placeholder="What needs to be done?"i]
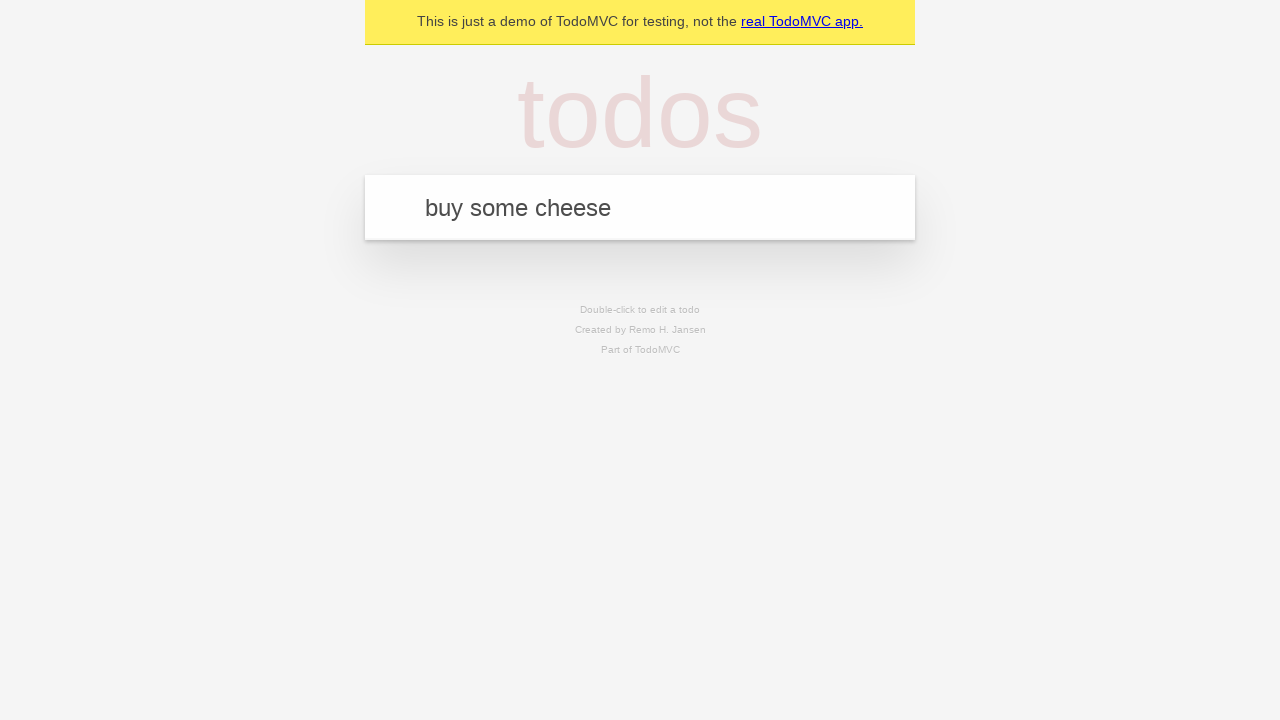

Pressed Enter to create todo 'buy some cheese' on internal:attr=[placeholder="What needs to be done?"i]
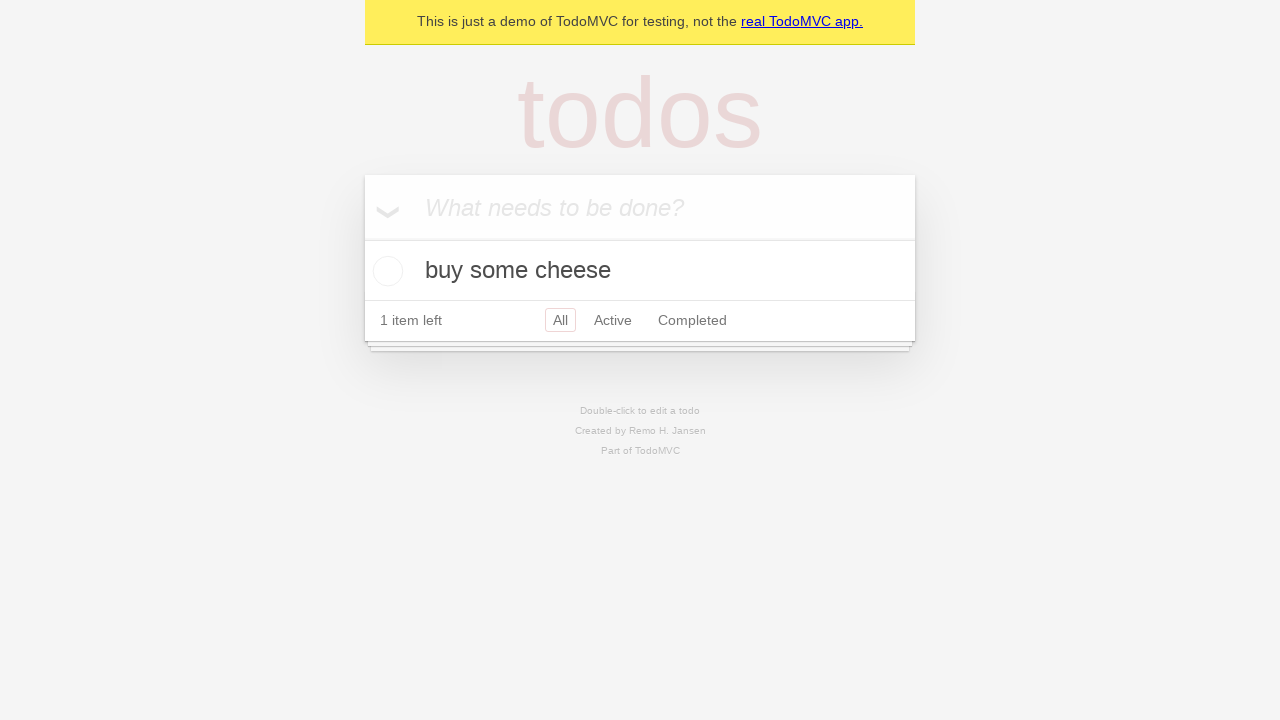

Filled new todo field with 'feed the cat' on internal:attr=[placeholder="What needs to be done?"i]
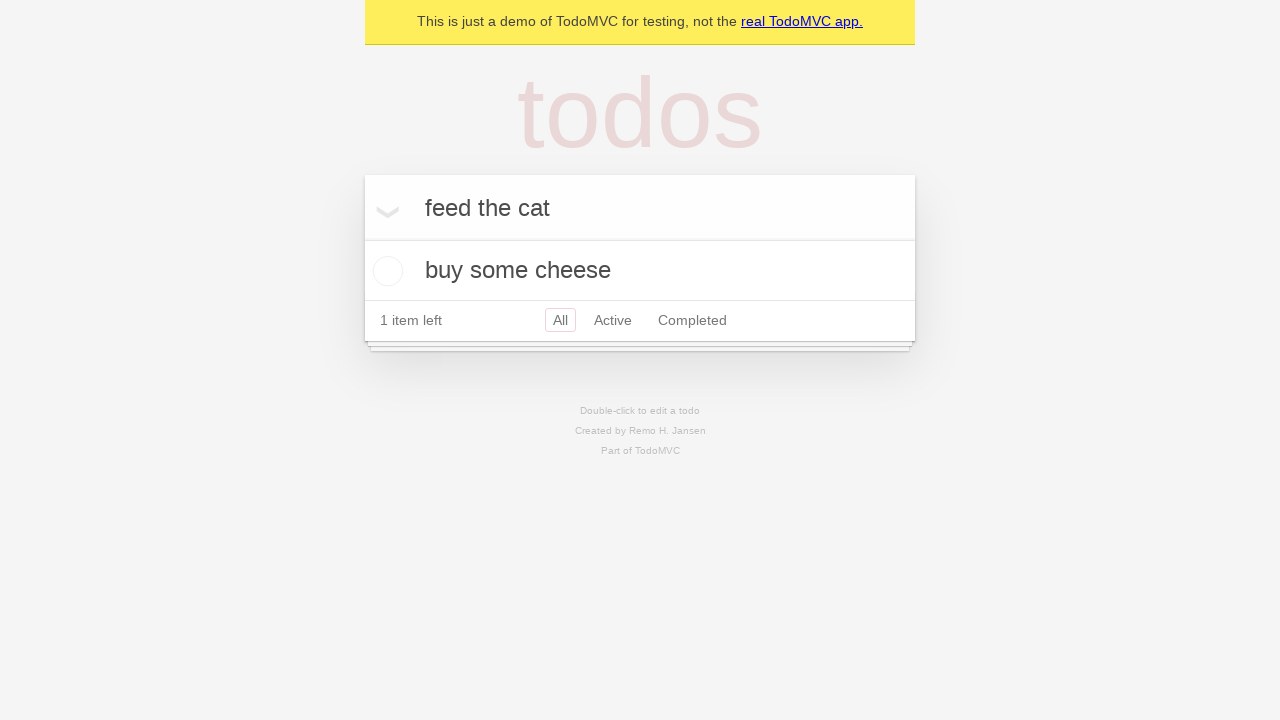

Pressed Enter to create todo 'feed the cat' on internal:attr=[placeholder="What needs to be done?"i]
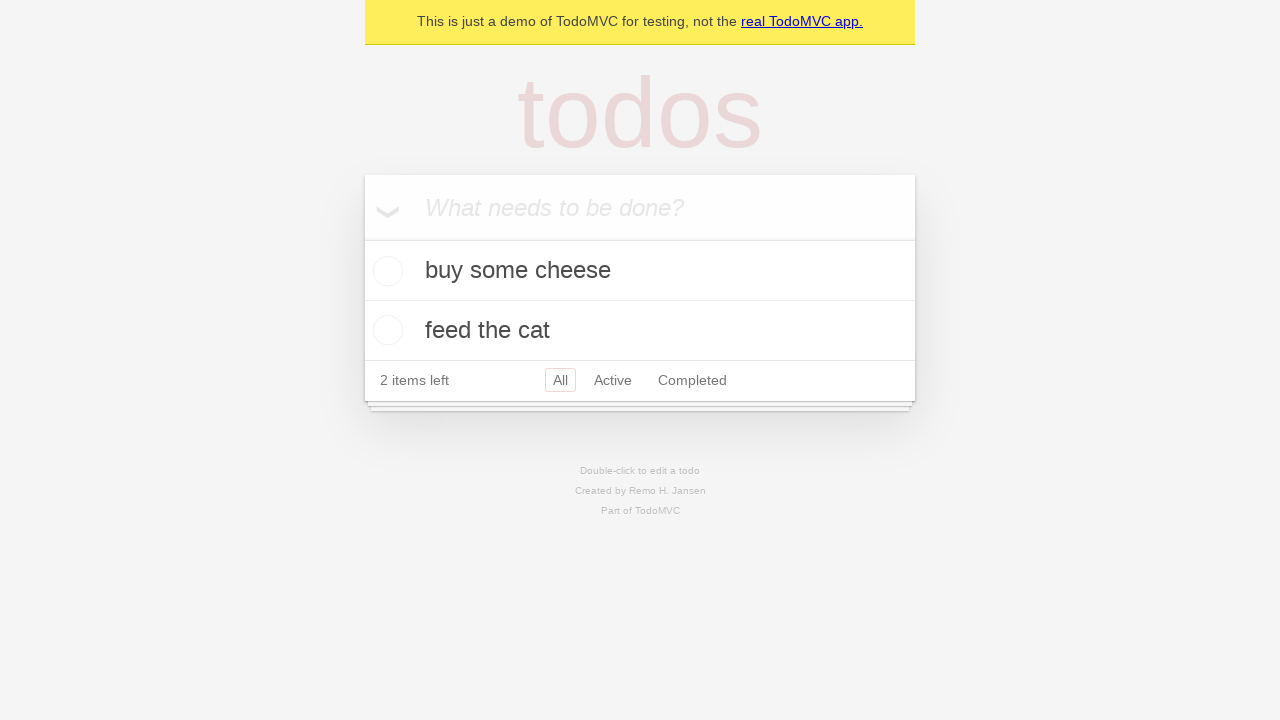

Filled new todo field with 'book a doctors appointment' on internal:attr=[placeholder="What needs to be done?"i]
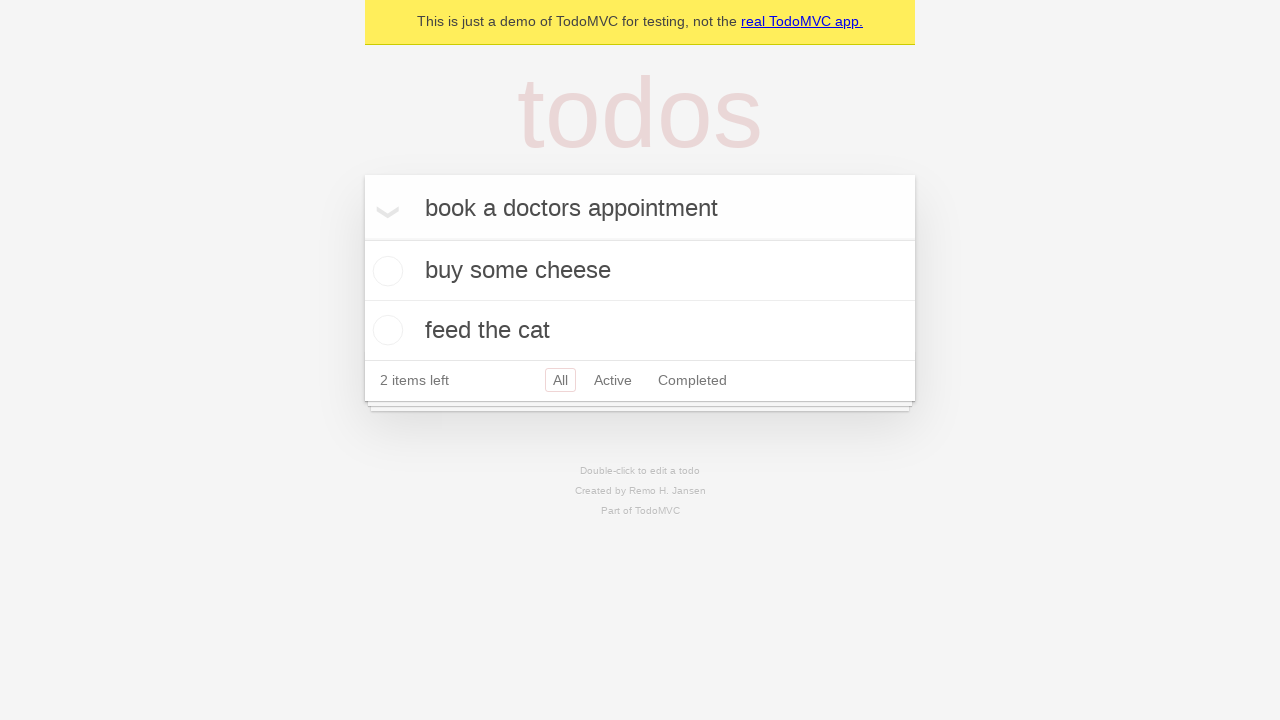

Pressed Enter to create todo 'book a doctors appointment' on internal:attr=[placeholder="What needs to be done?"i]
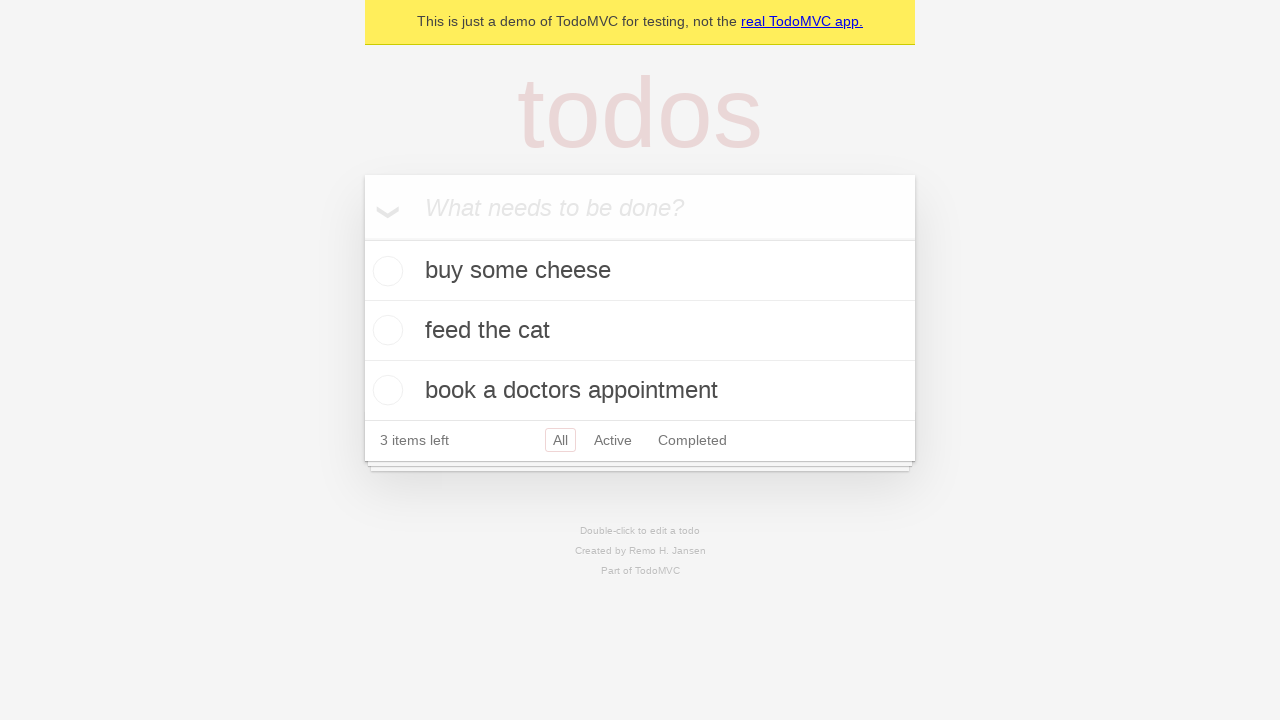

Located all todo items
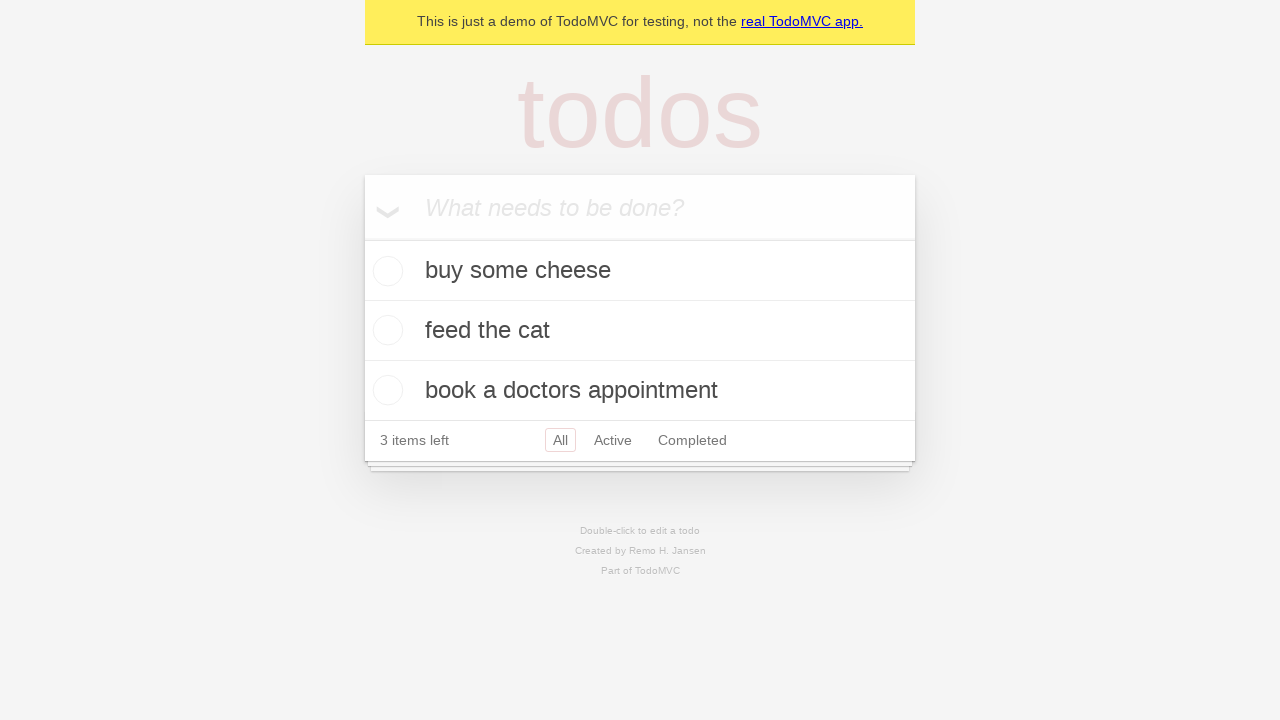

Double-clicked second todo item to enter edit mode at (640, 331) on internal:testid=[data-testid="todo-item"s] >> nth=1
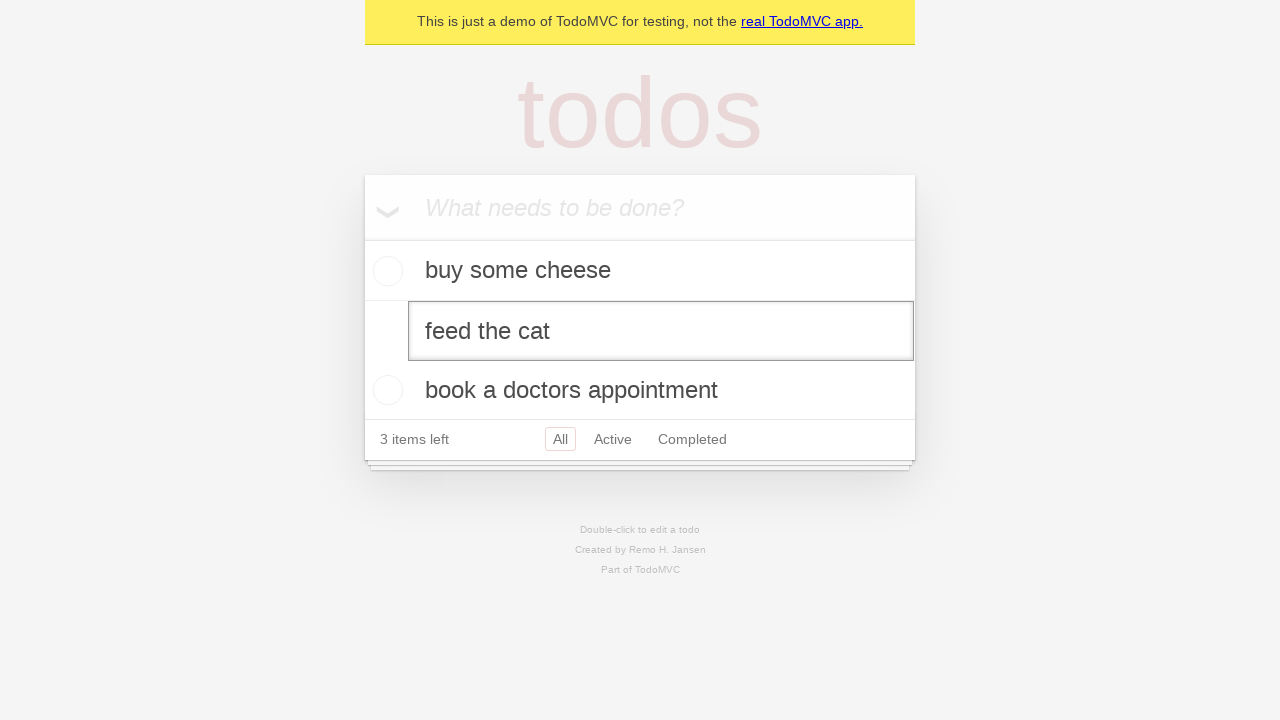

Filled edit field with 'buy some sausages' on internal:testid=[data-testid="todo-item"s] >> nth=1 >> internal:role=textbox[nam
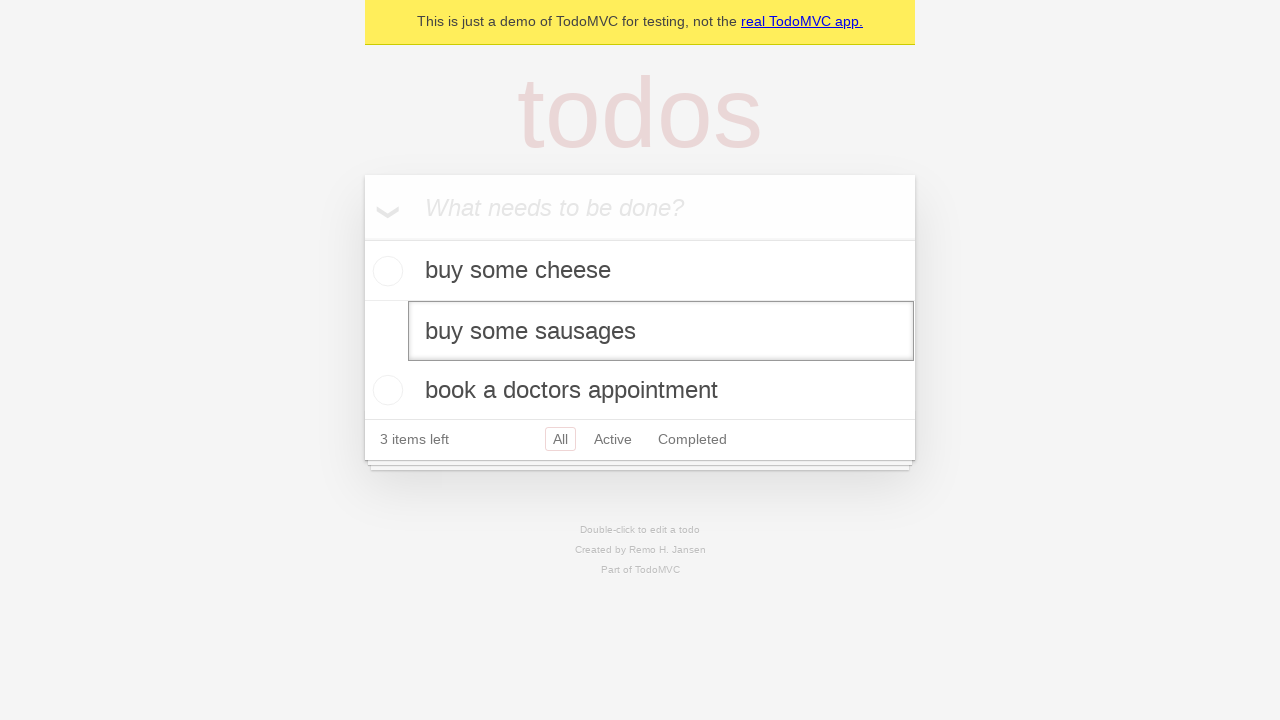

Pressed Escape key to cancel edit on internal:testid=[data-testid="todo-item"s] >> nth=1 >> internal:role=textbox[nam
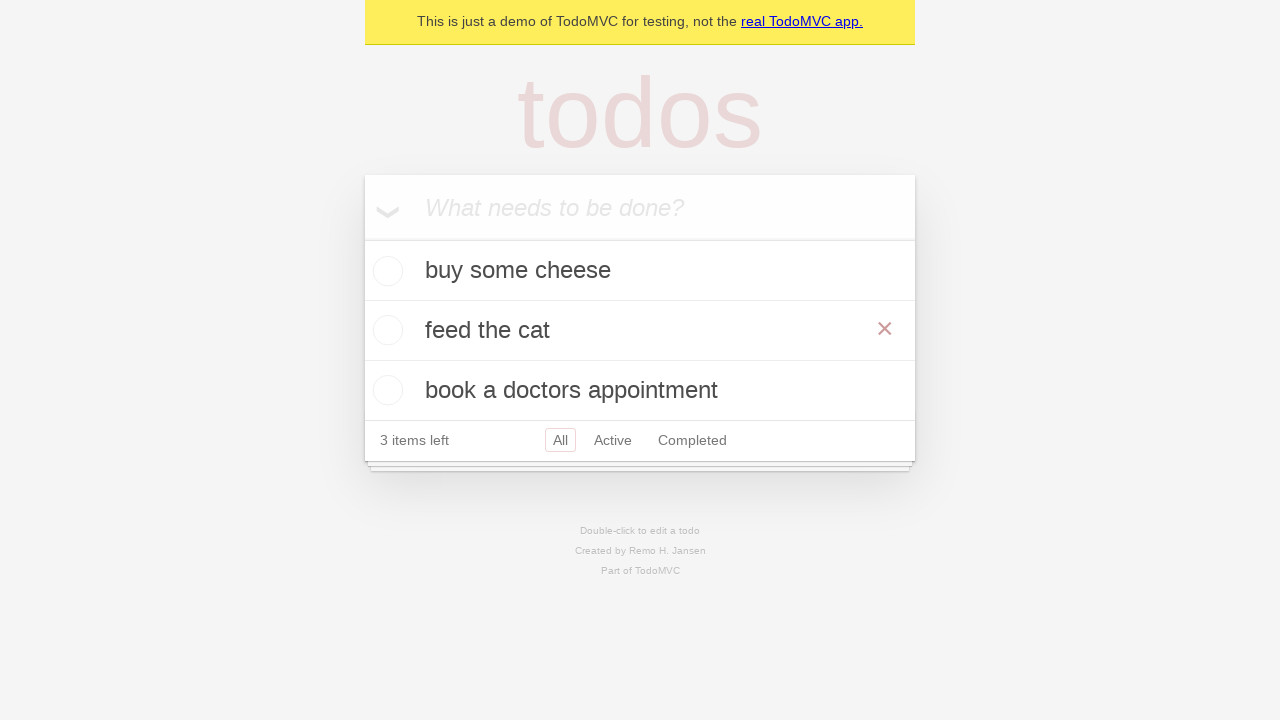

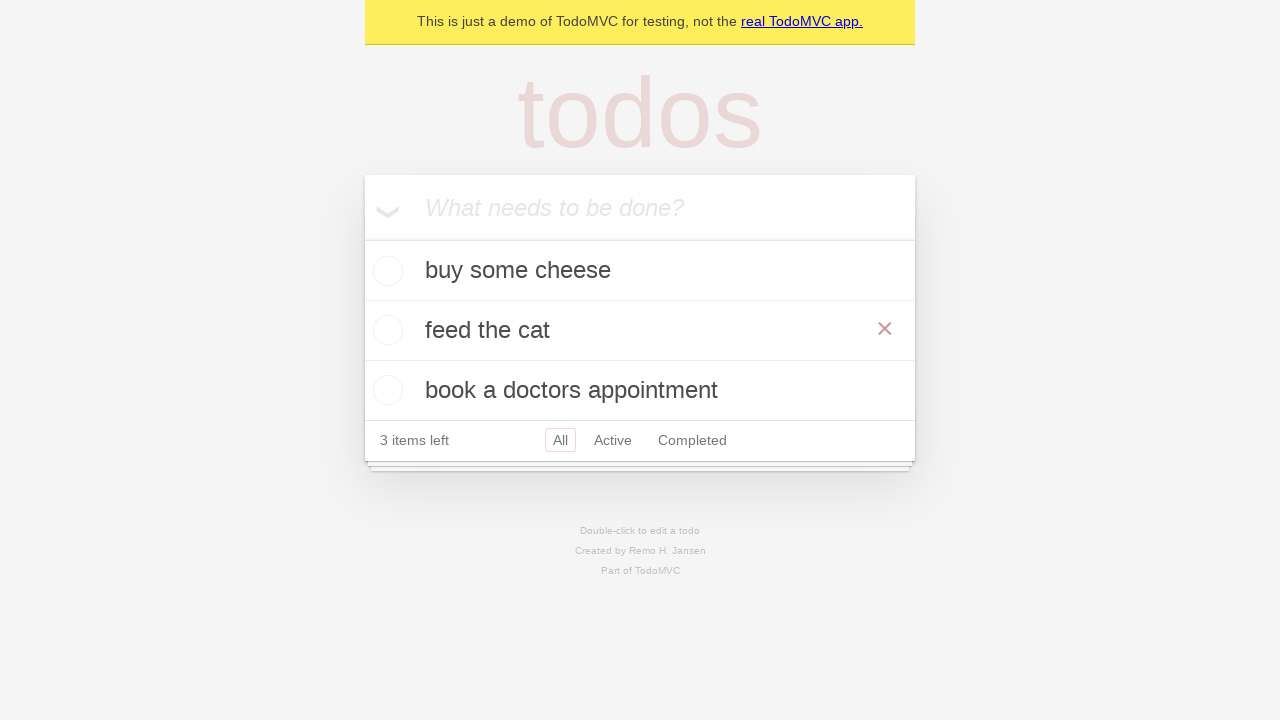